Tests the slow calculator by performing subtraction (10 - 3) and verifying the result equals 7

Starting URL: https://bonigarcia.dev/selenium-webdriver-java/slow-calculator.html

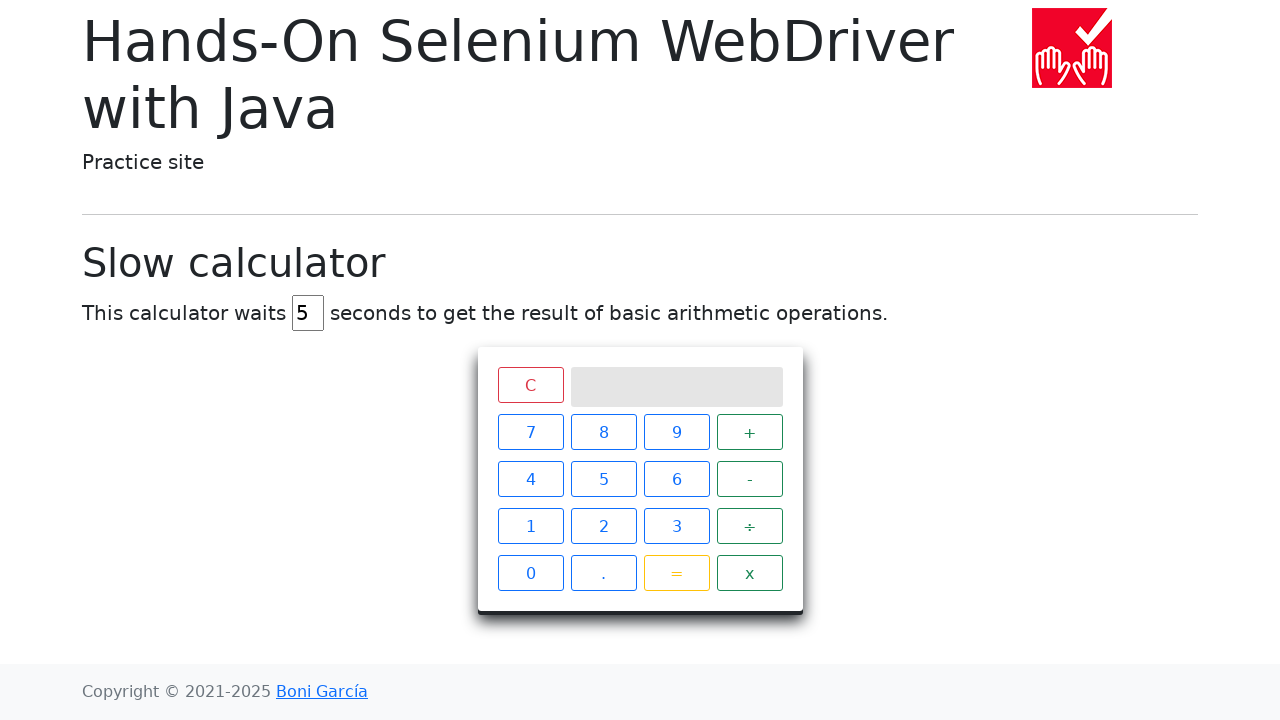

Clicked reset/clear button at (530, 385) on span.clear.btn.btn-outline-danger
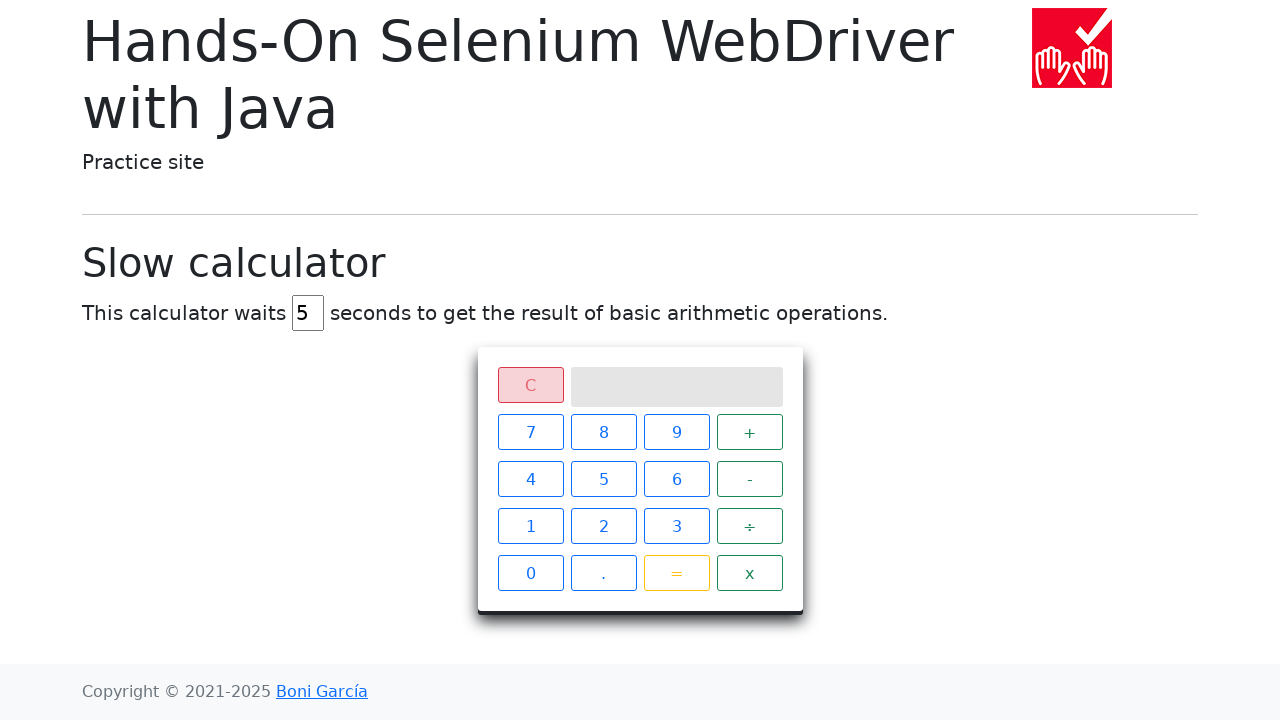

Clicked number 1 at (530, 526) on xpath=//span[contains(@class, 'btn btn-outline-primary') and text()='1']
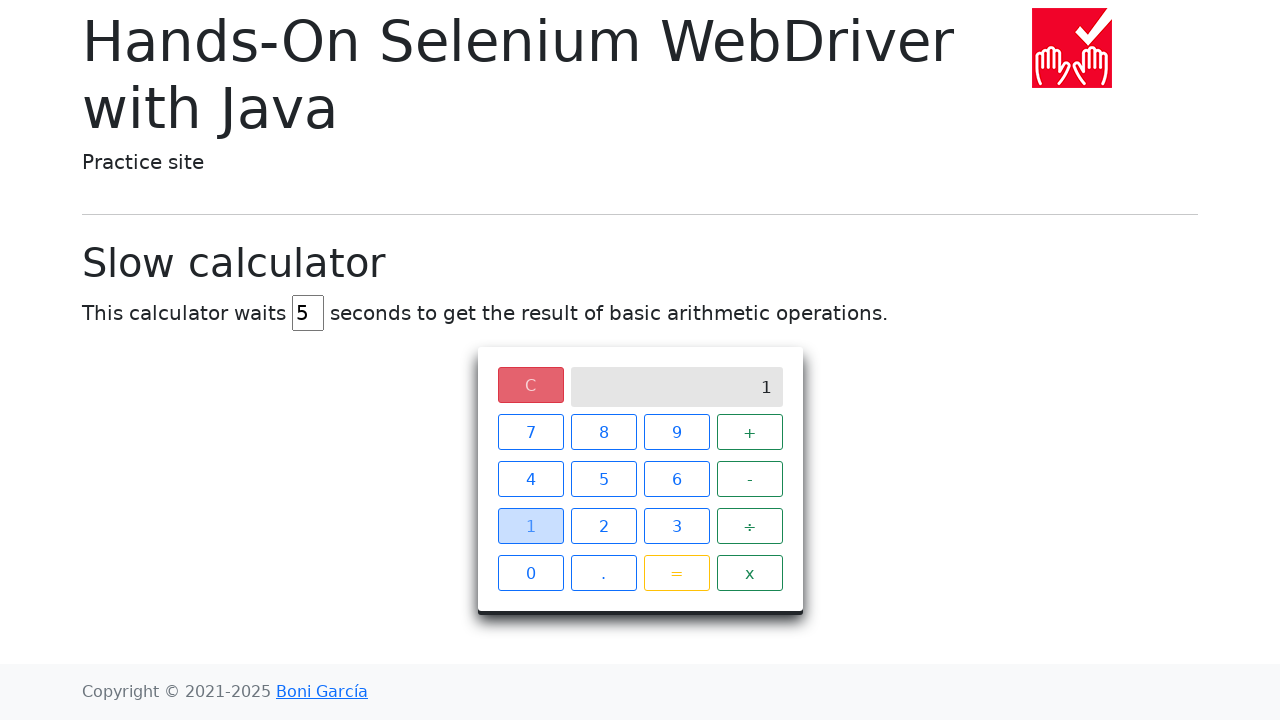

Clicked number 0 at (530, 573) on xpath=//span[contains(@class, 'btn btn-outline-primary') and text()='0']
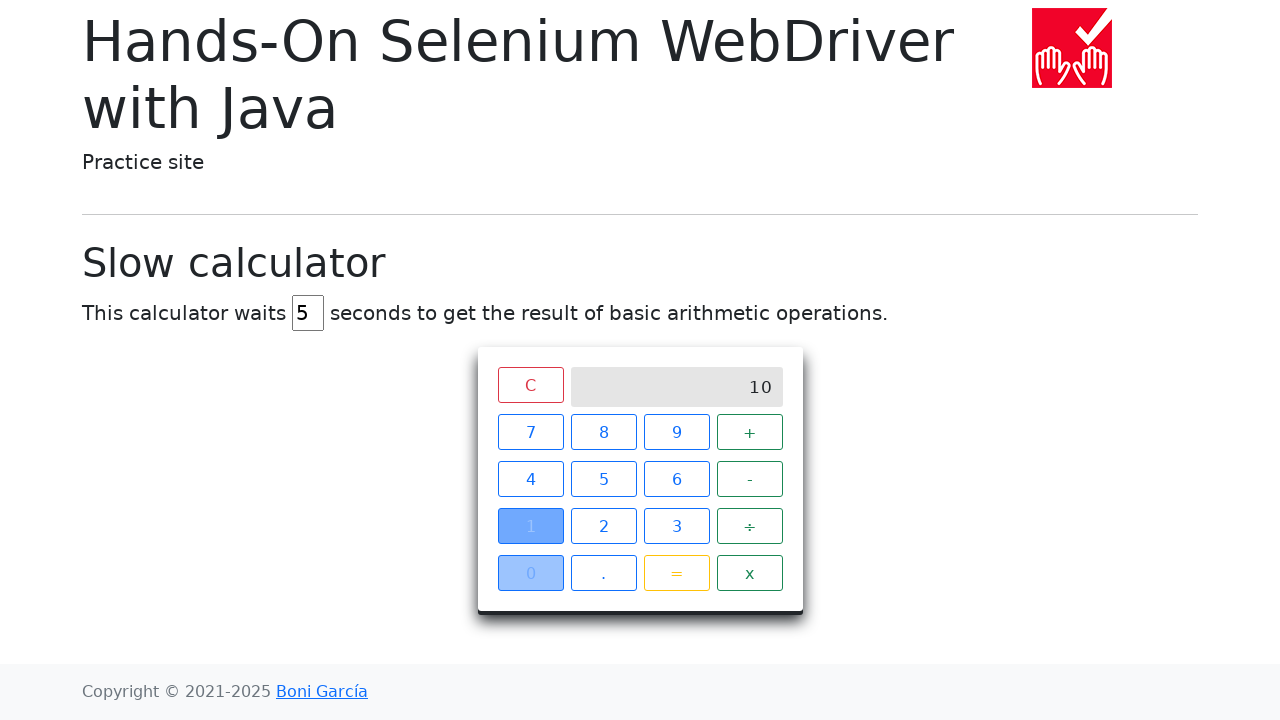

Clicked subtract operator at (750, 479) on xpath=//span[contains(@class, 'operator btn btn-outline-success') and text()='-'
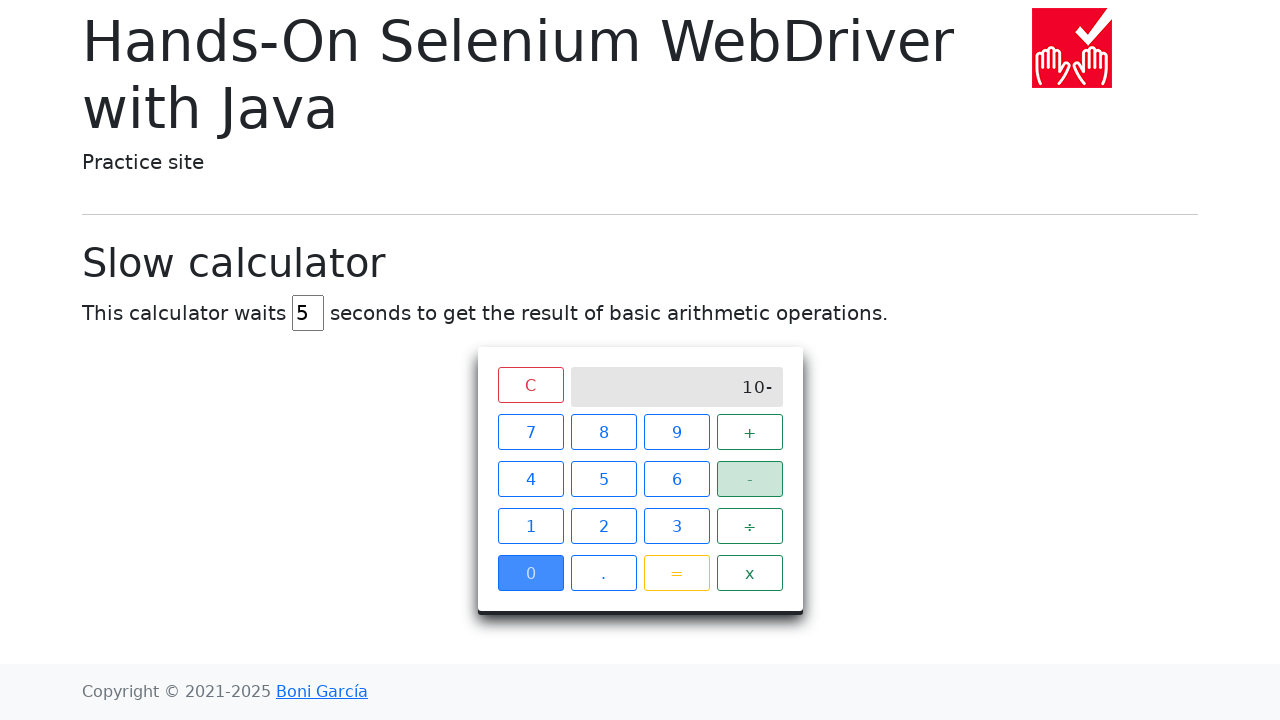

Clicked number 3 at (676, 526) on xpath=//span[contains(@class, 'btn btn-outline-primary') and text()='3']
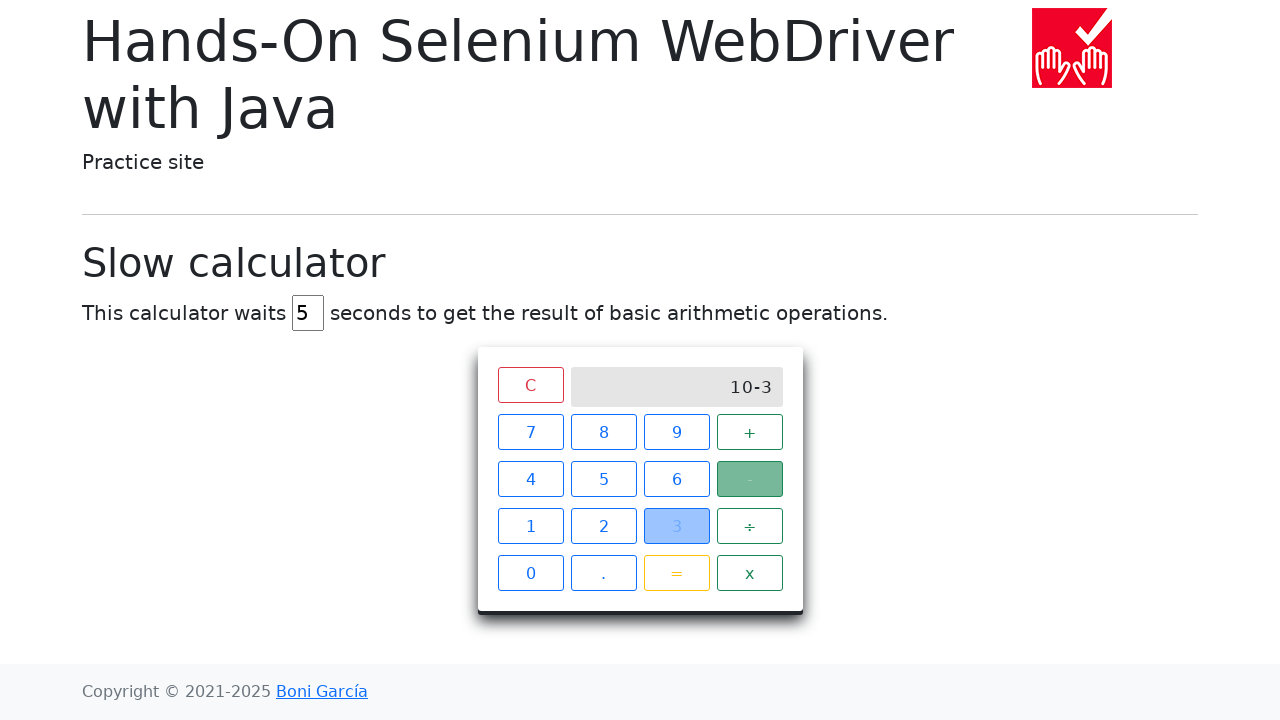

Clicked equals button to calculate result at (676, 573) on span.btn.btn-outline-warning
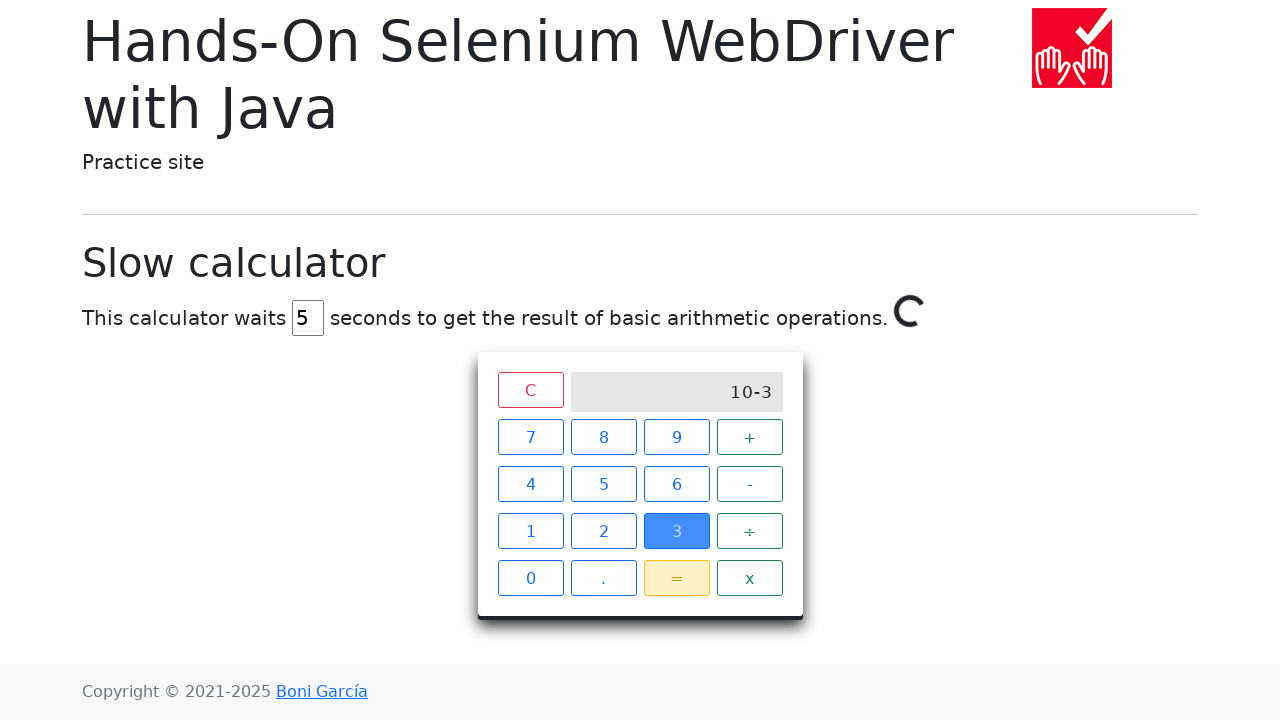

Waited for loader to disappear and result to appear
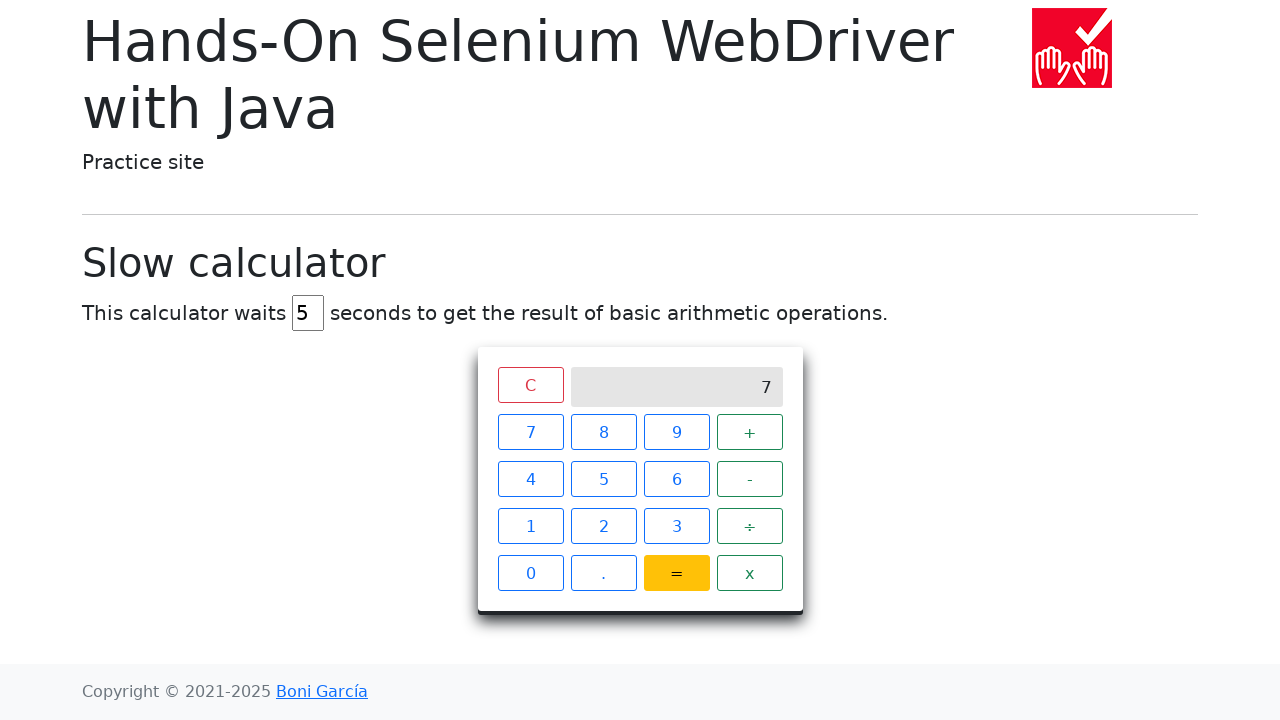

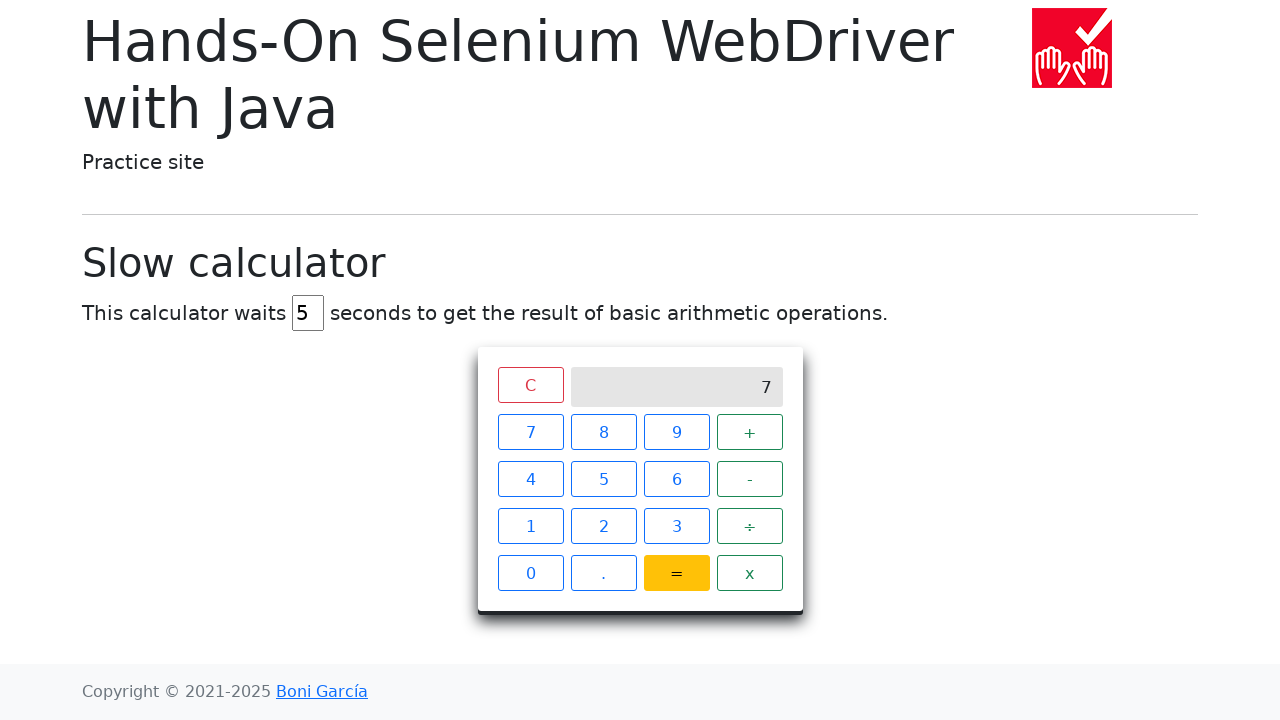